Tests AJAX functionality by clicking on Oscar Winning Films link and iterating through year links to load film data

Starting URL: https://www.scrapethissite.com/pages/

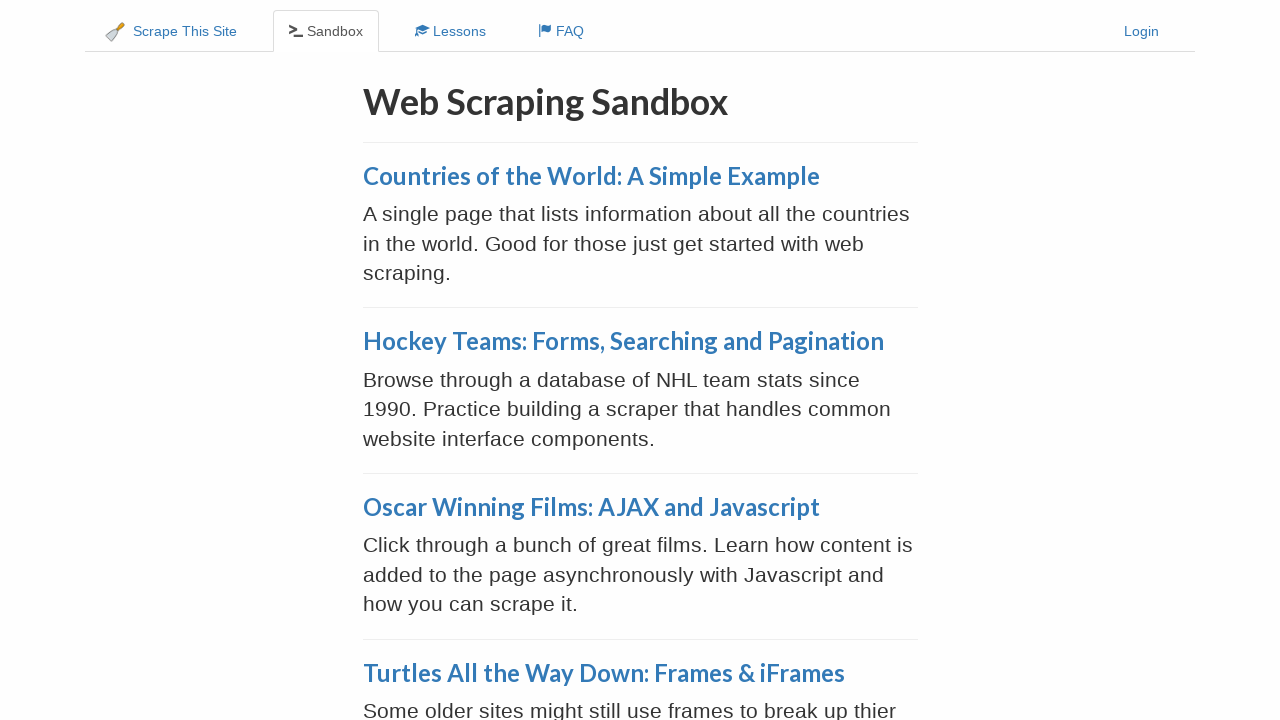

Clicked on 'Oscar Winning Films: AJAX and Javascript' link at (591, 507) on xpath=//a[text()='Oscar Winning Films: AJAX and Javascript']
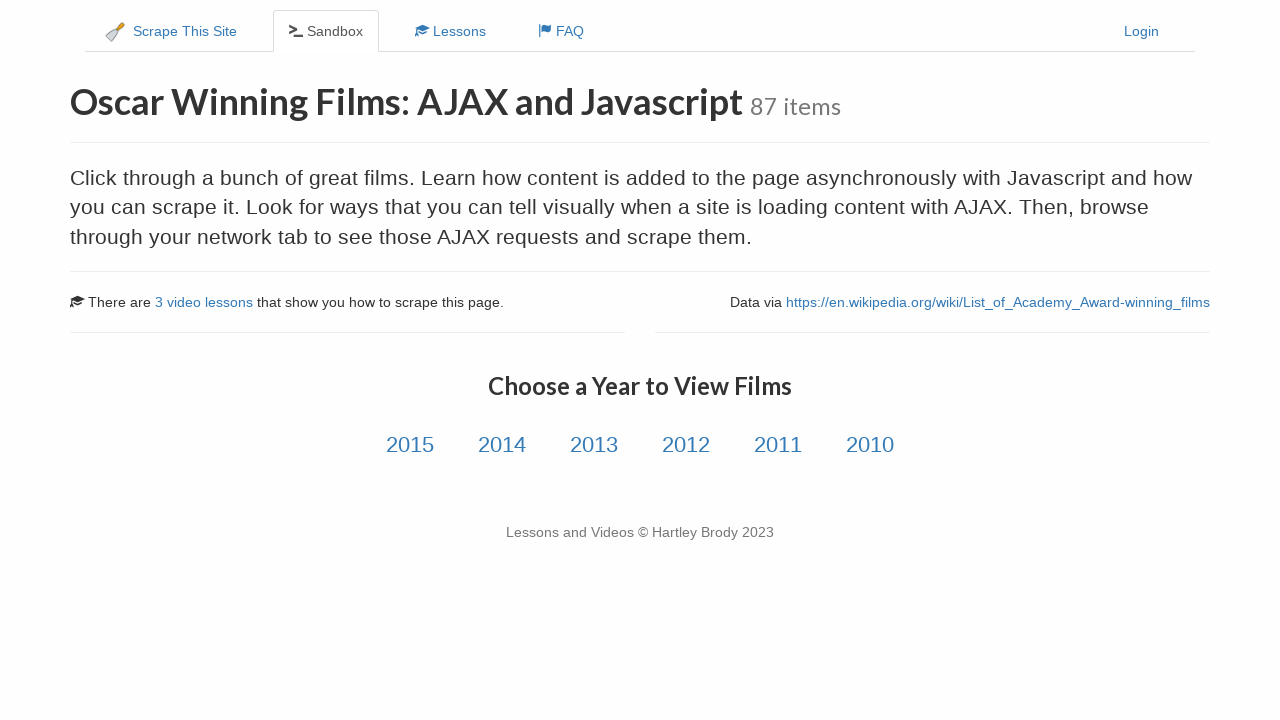

Year links loaded and visible
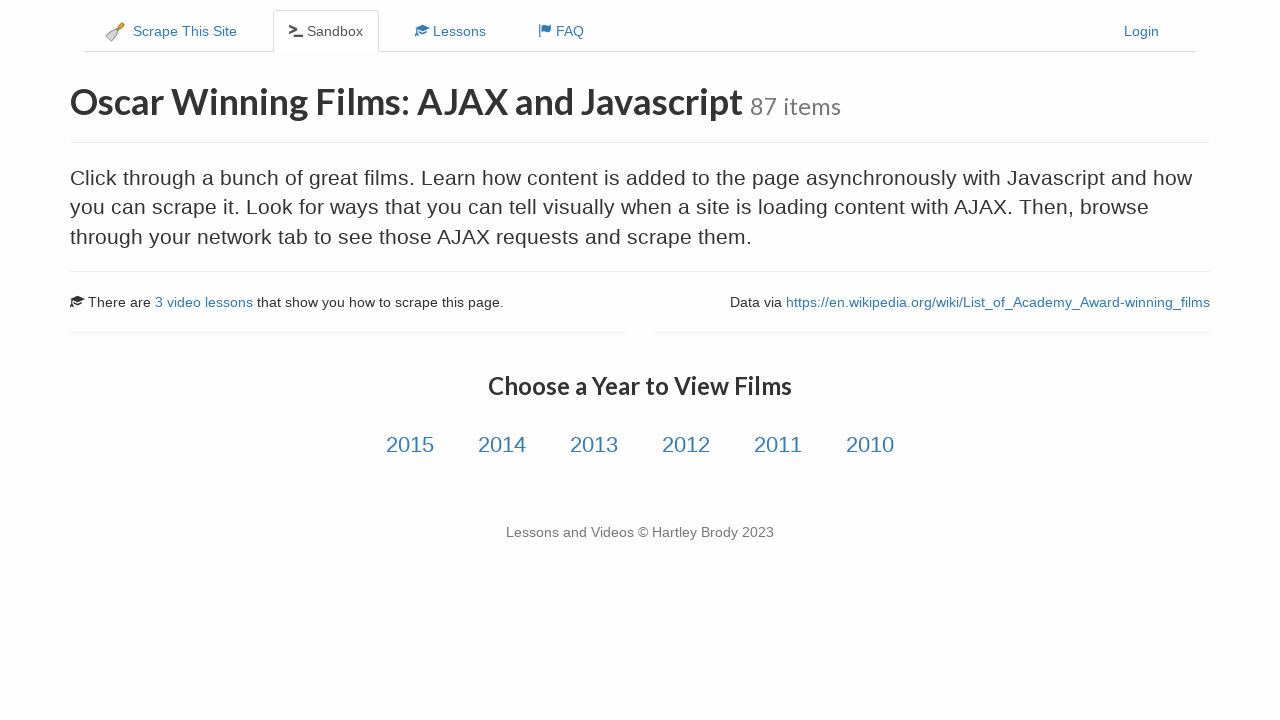

Found 6 year links to iterate through
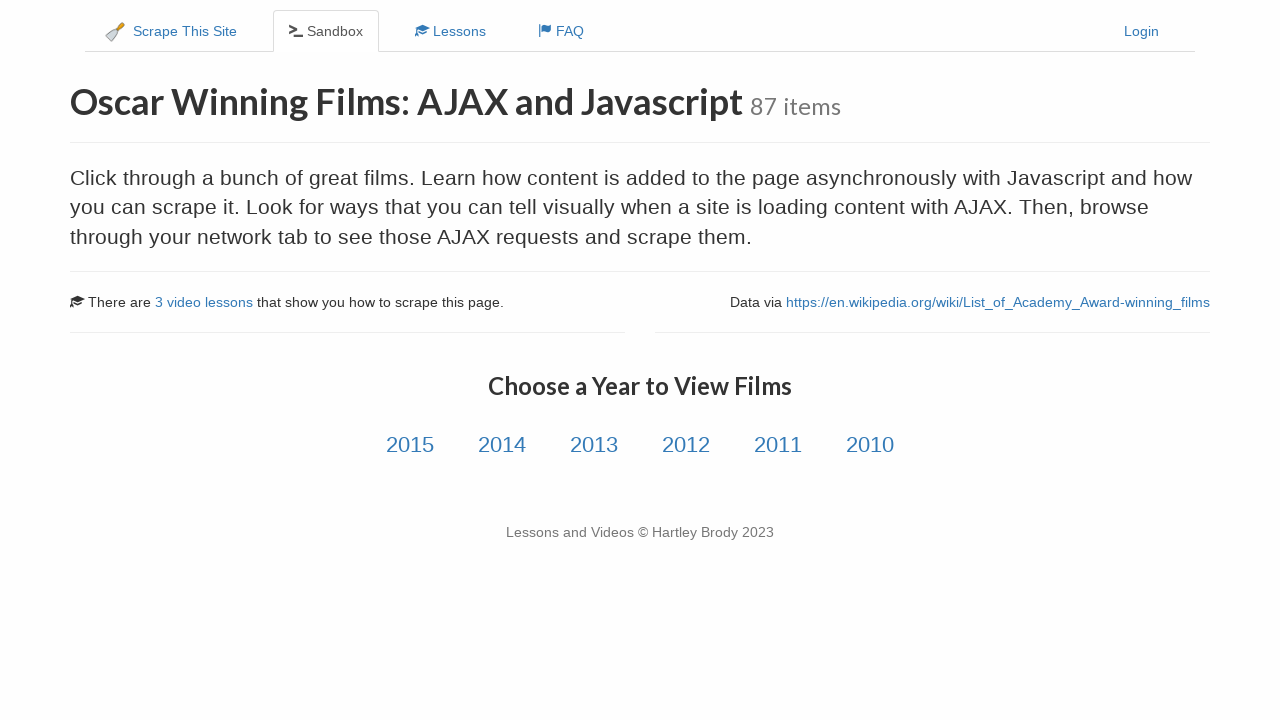

Clicked year link 1 of 6 at (410, 445) on (//div[@class='col-md-12 text-center']/a)[1]
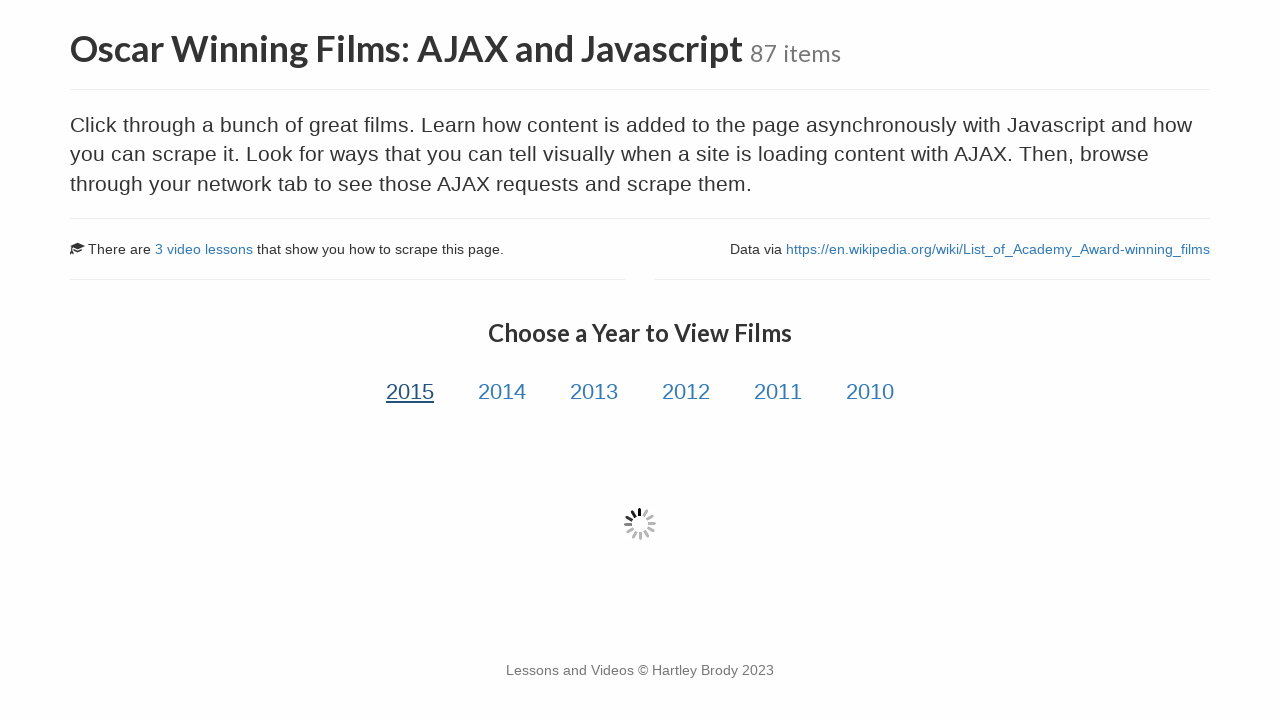

Film data table loaded for year link 1
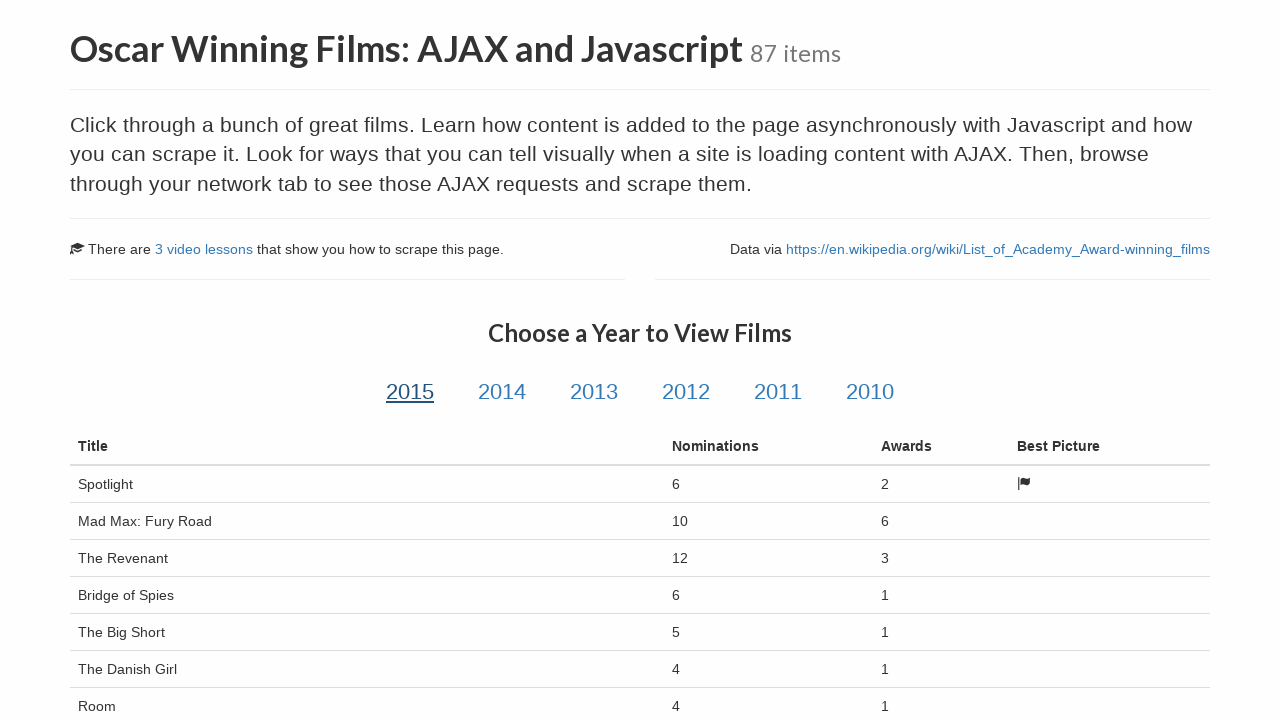

Film data verified for year link 1
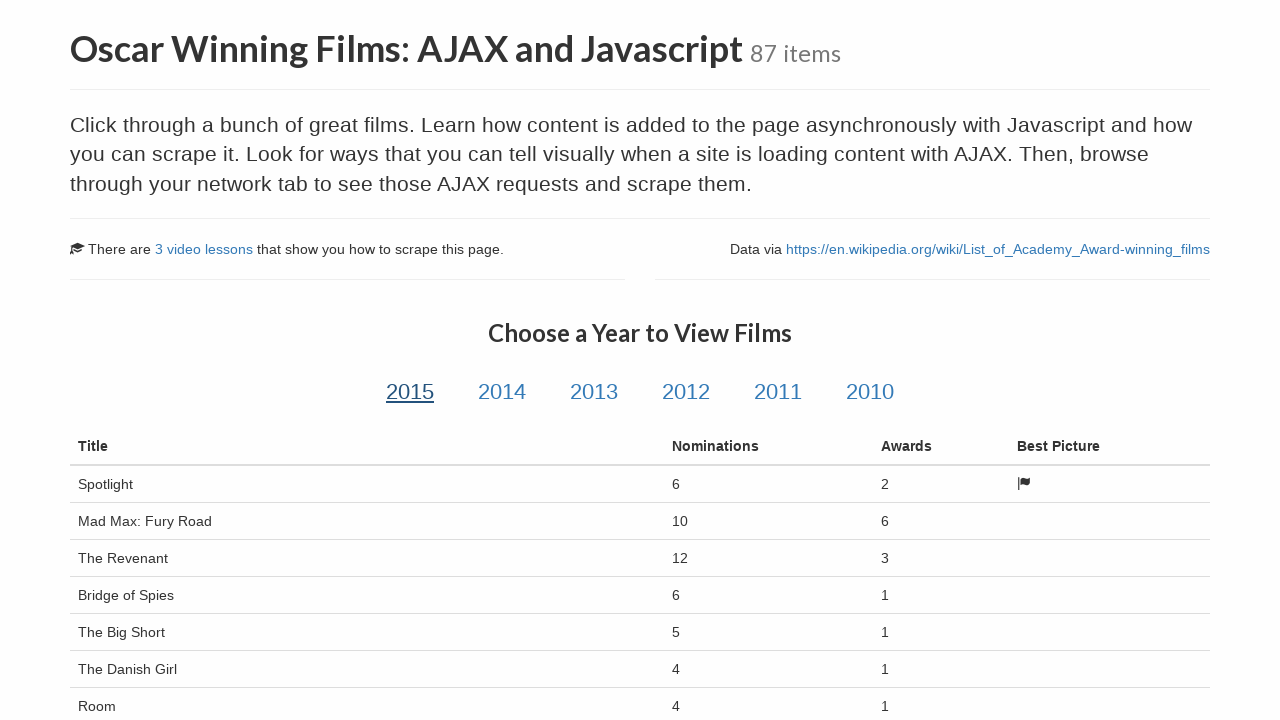

Clicked year link 2 of 6 at (502, 392) on (//div[@class='col-md-12 text-center']/a)[2]
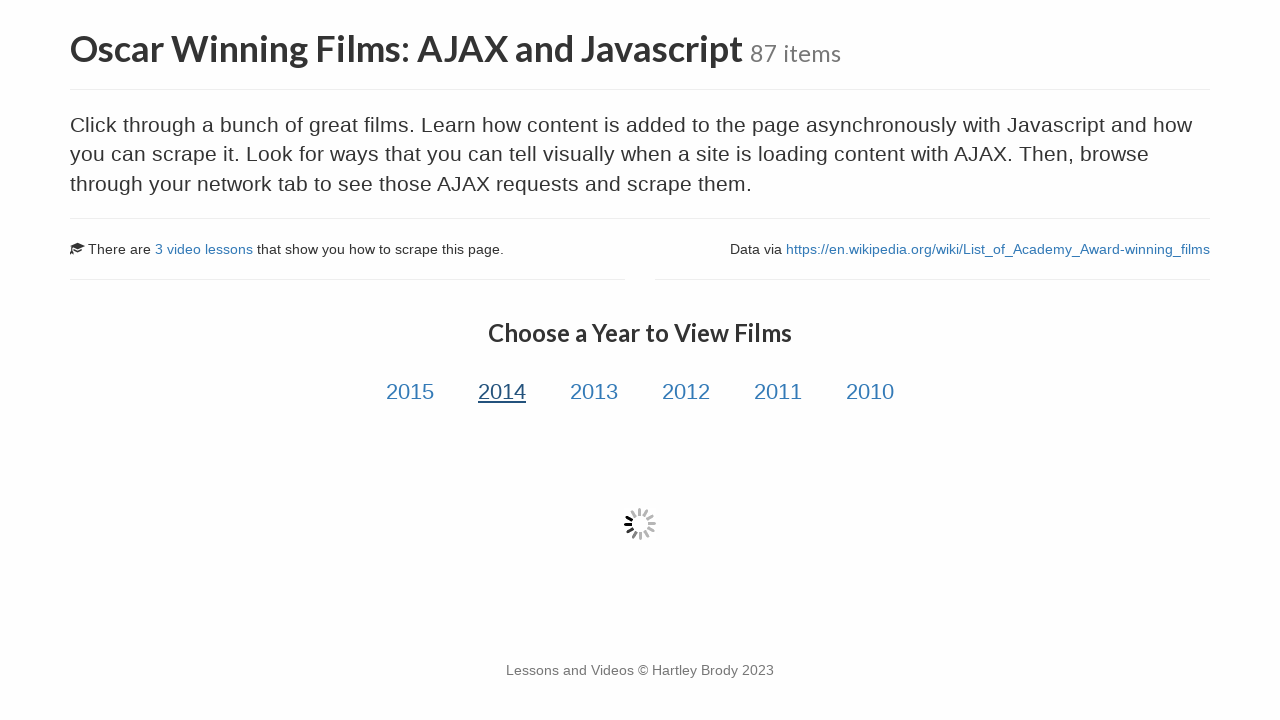

Film data table loaded for year link 2
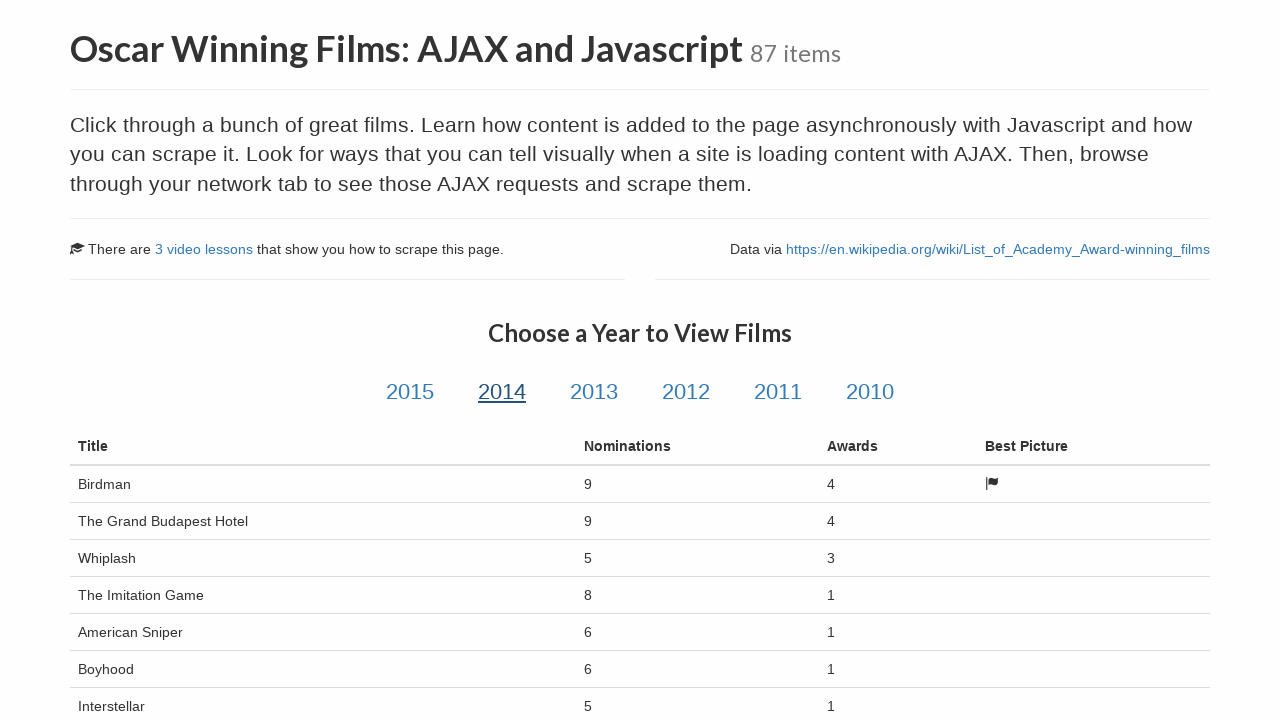

Film data verified for year link 2
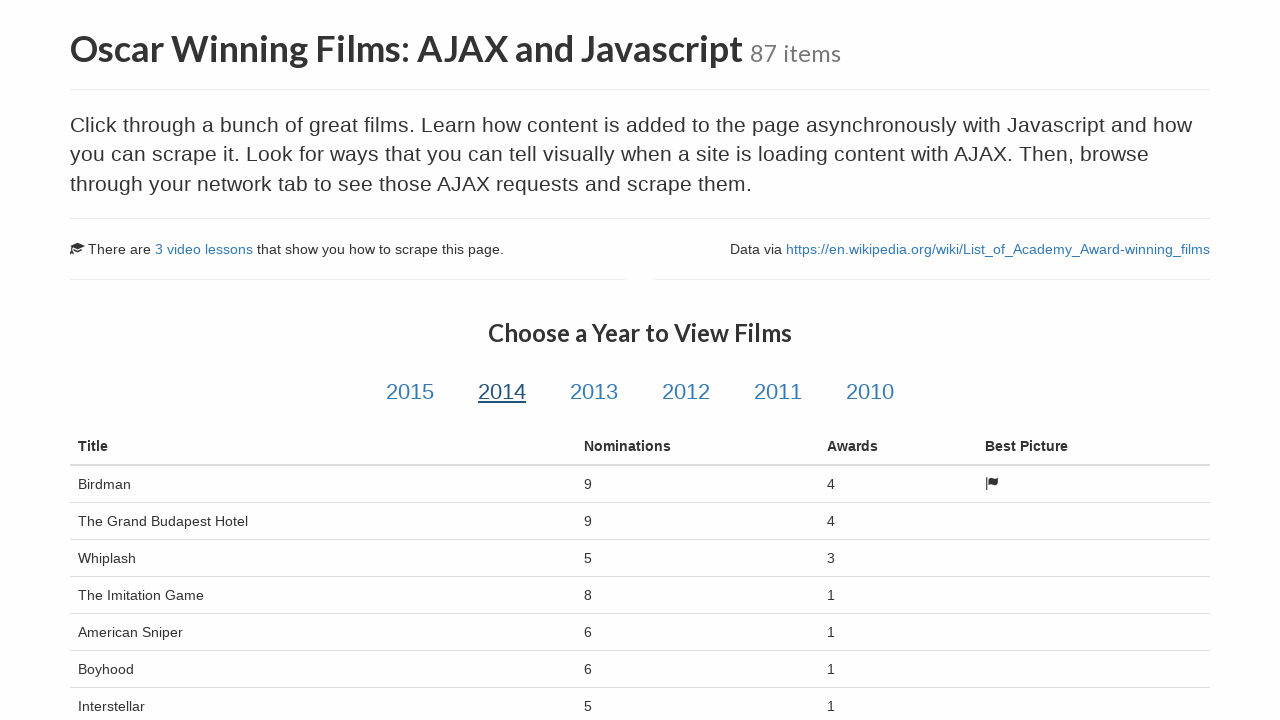

Clicked year link 3 of 6 at (594, 392) on (//div[@class='col-md-12 text-center']/a)[3]
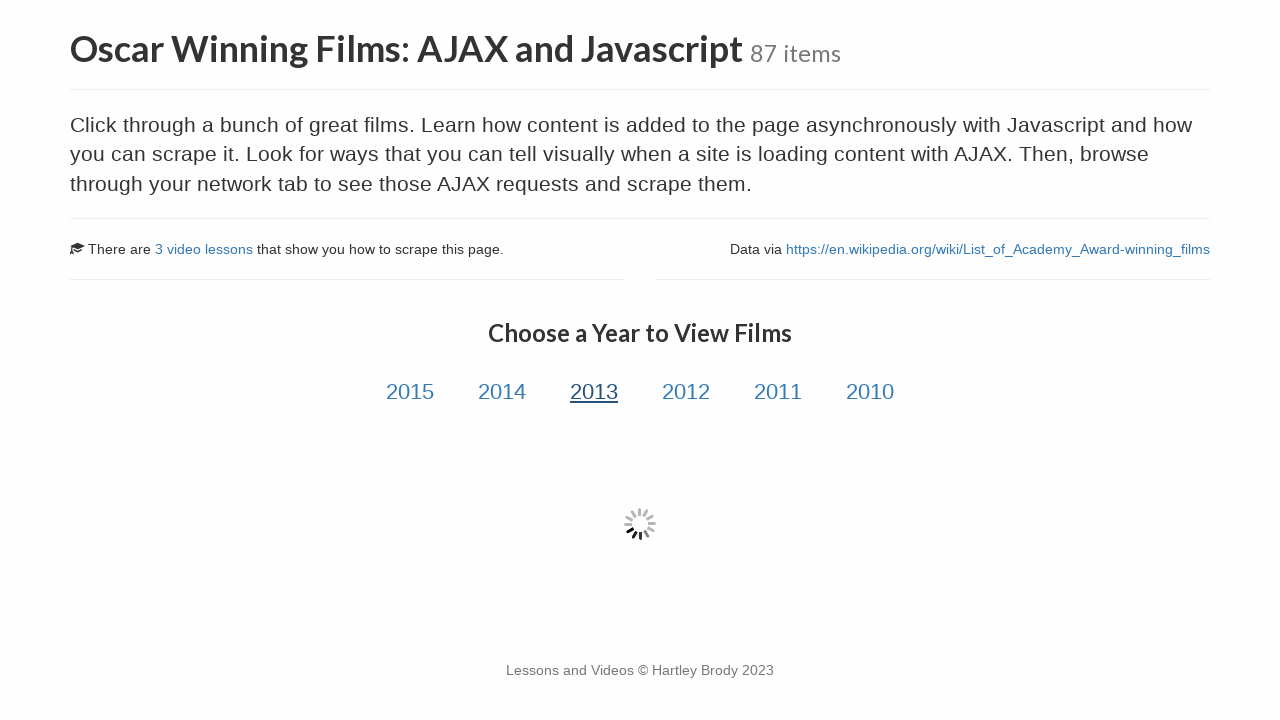

Film data table loaded for year link 3
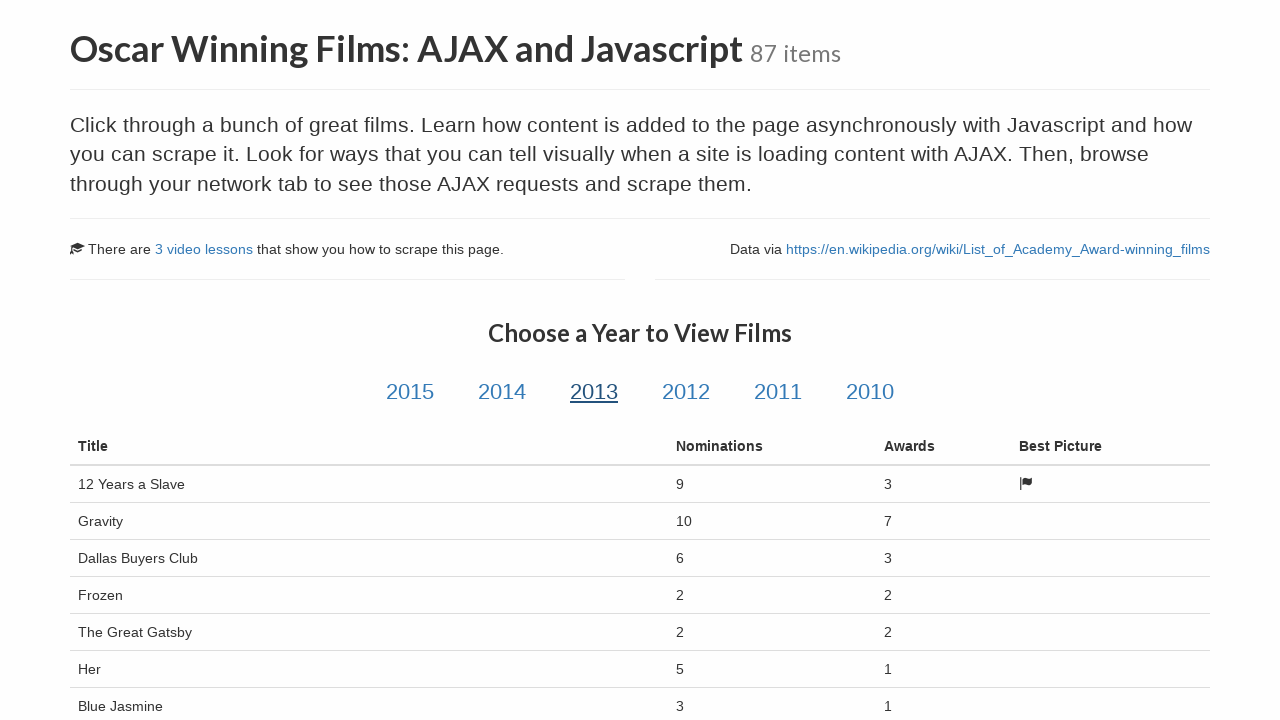

Film data verified for year link 3
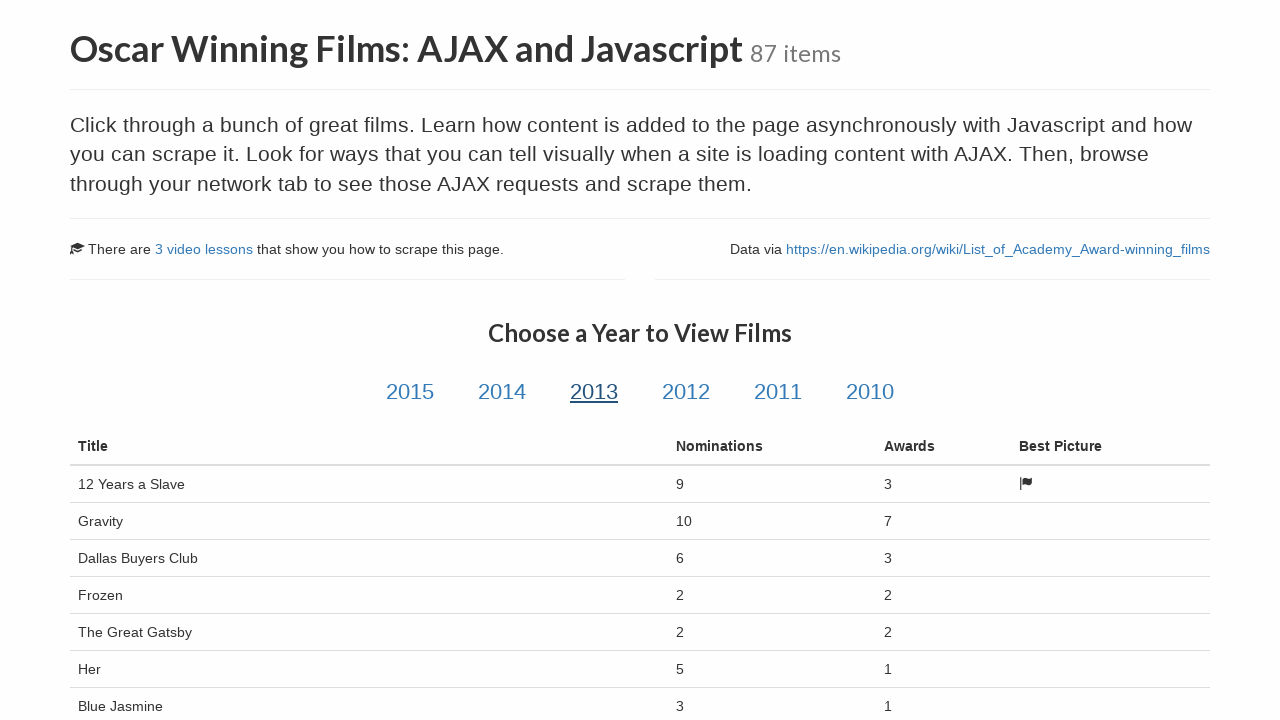

Clicked year link 4 of 6 at (686, 392) on (//div[@class='col-md-12 text-center']/a)[4]
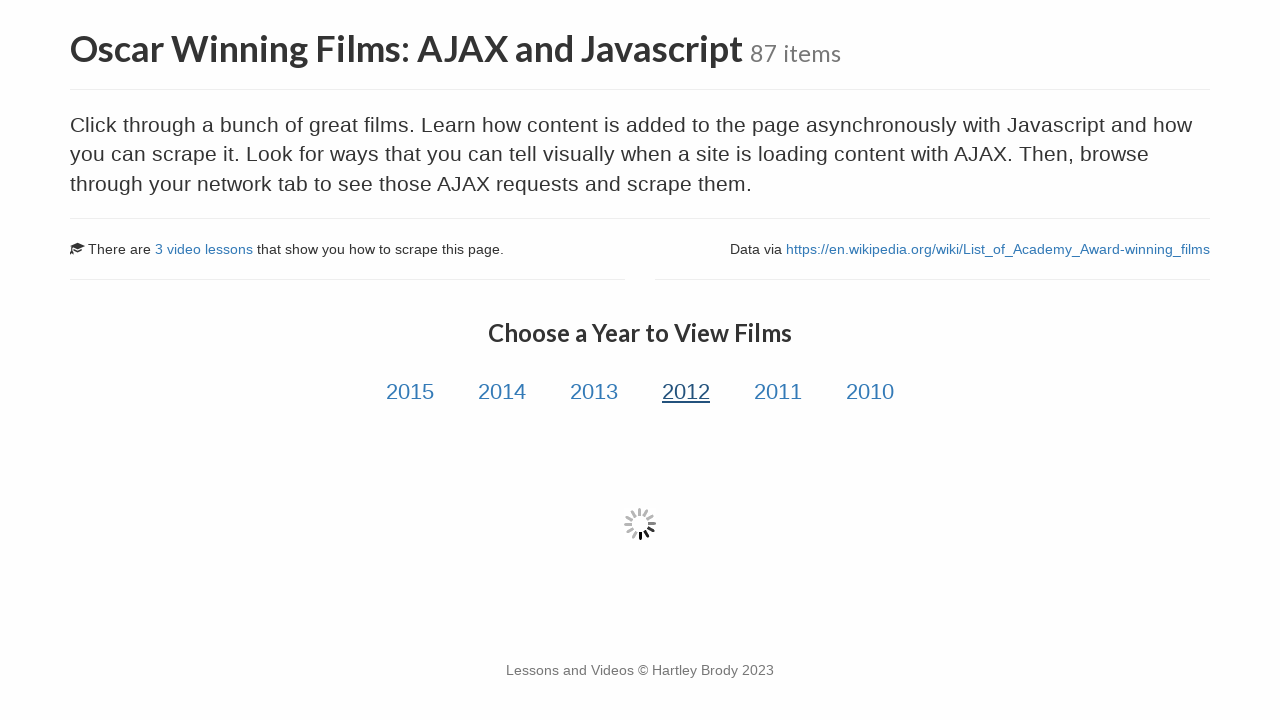

Film data table loaded for year link 4
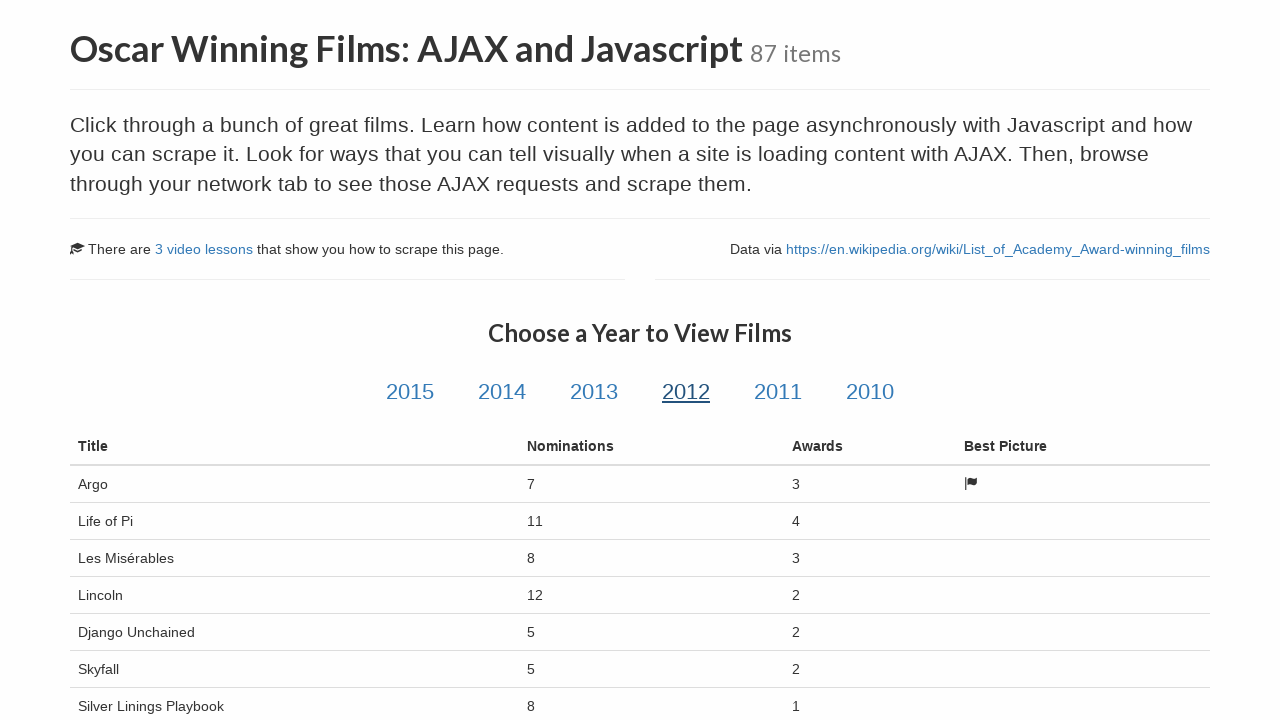

Film data verified for year link 4
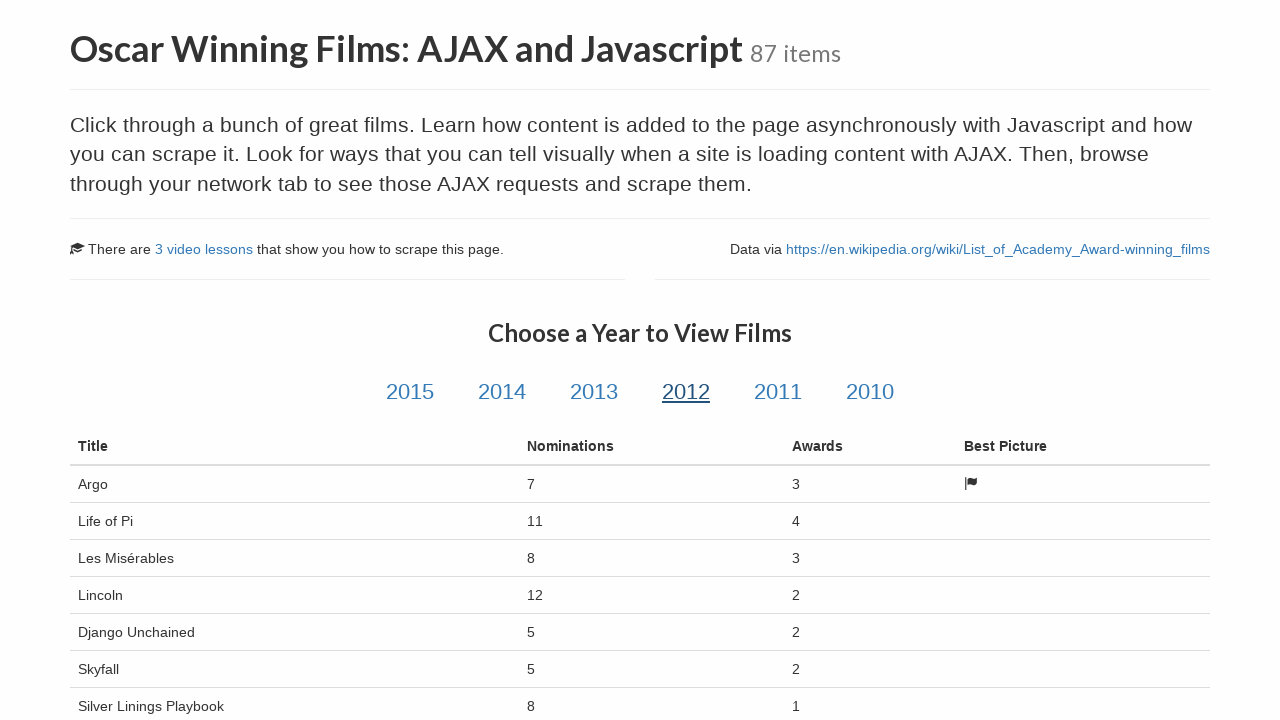

Clicked year link 5 of 6 at (778, 392) on (//div[@class='col-md-12 text-center']/a)[5]
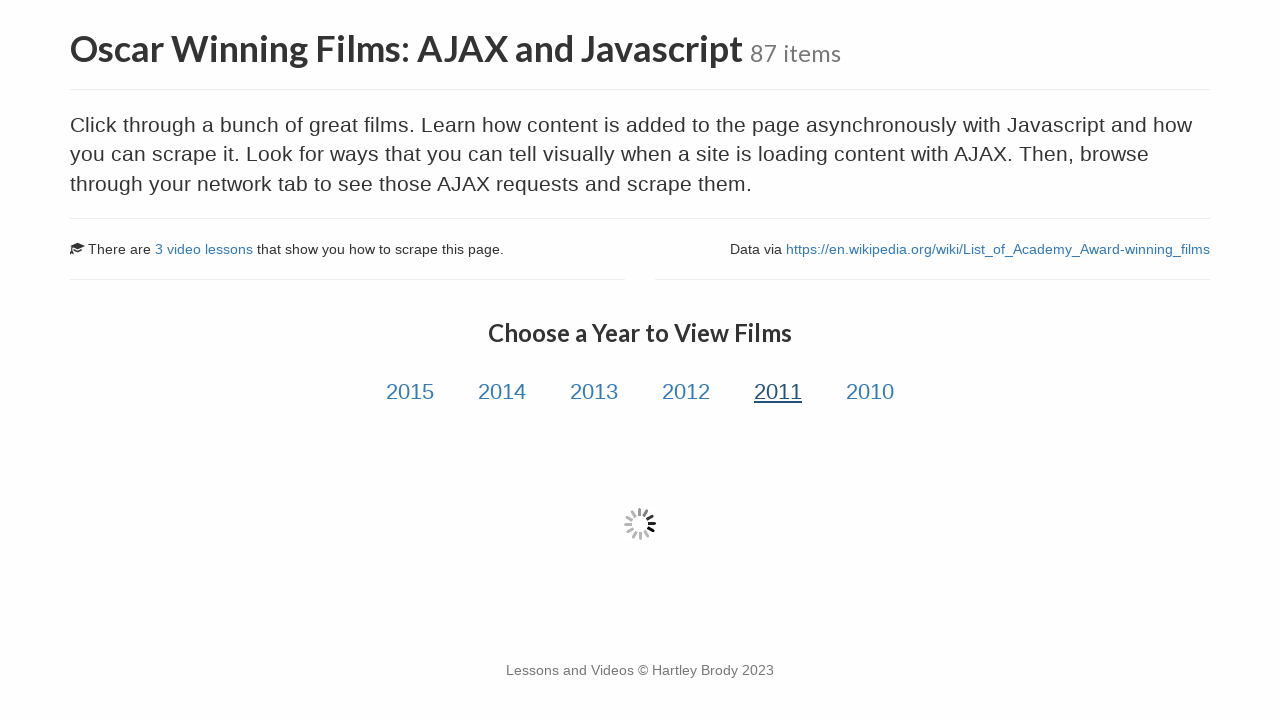

Film data table loaded for year link 5
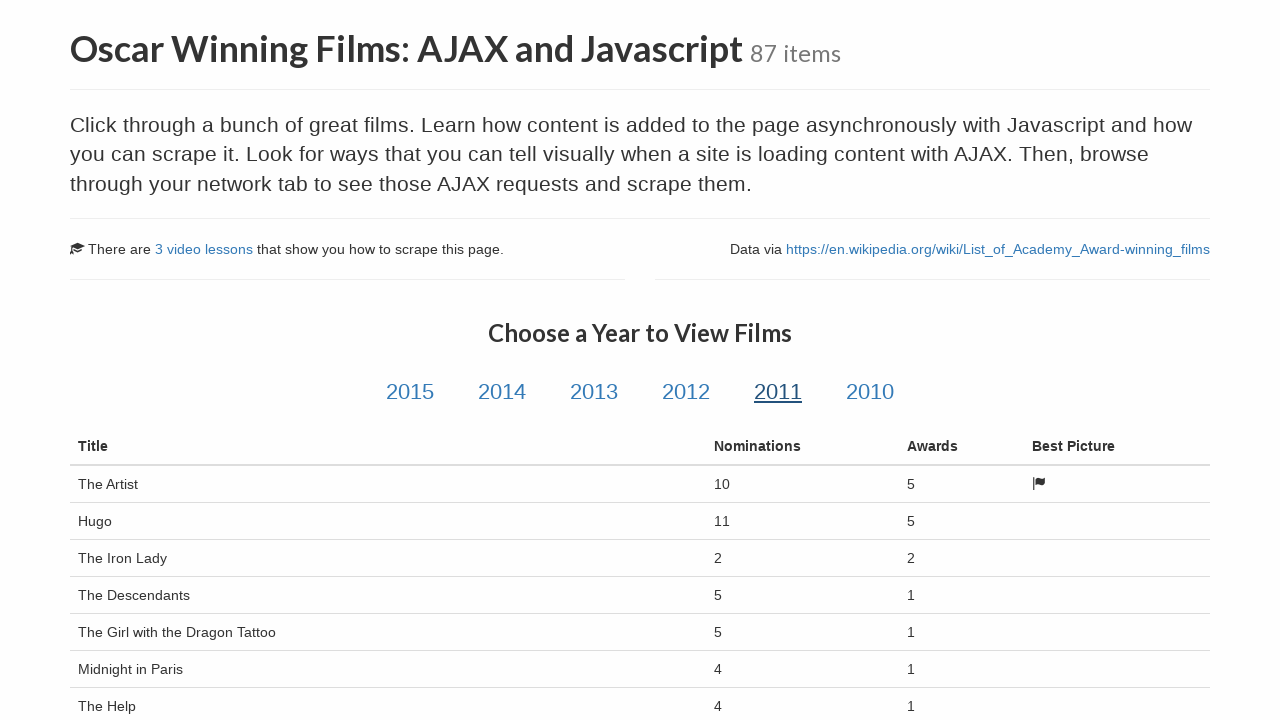

Film data verified for year link 5
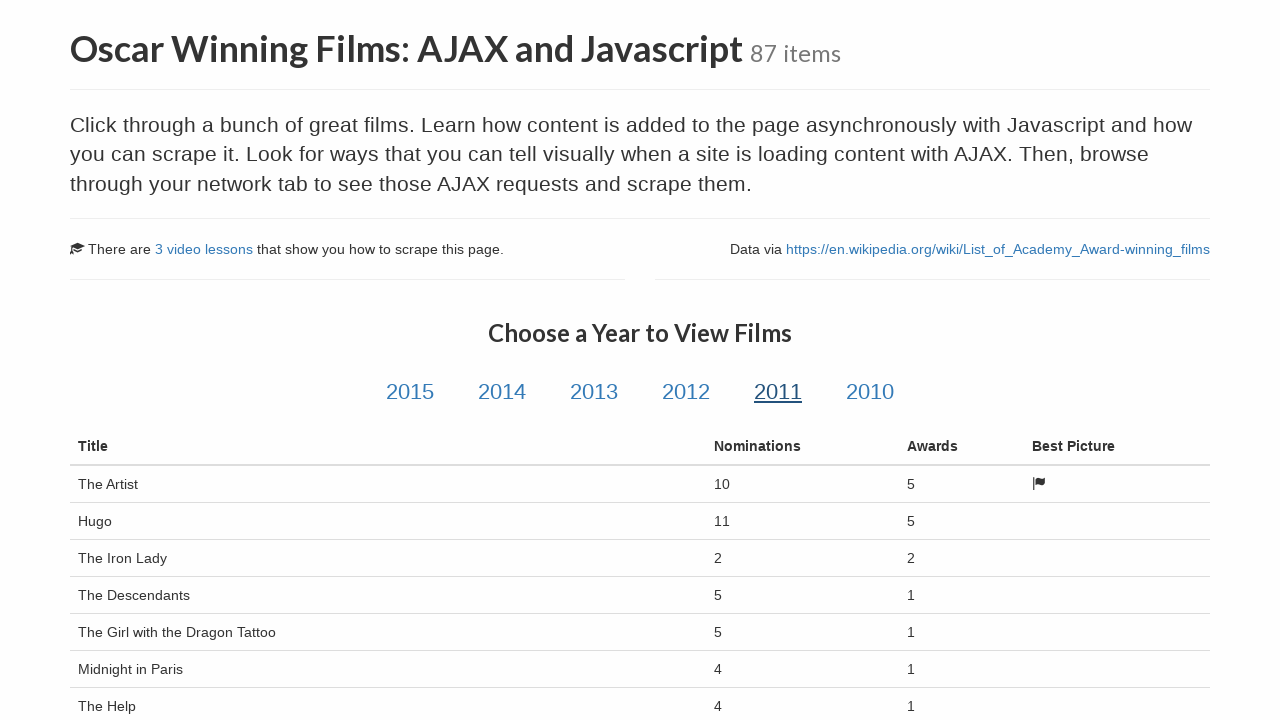

Clicked year link 6 of 6 at (870, 392) on (//div[@class='col-md-12 text-center']/a)[6]
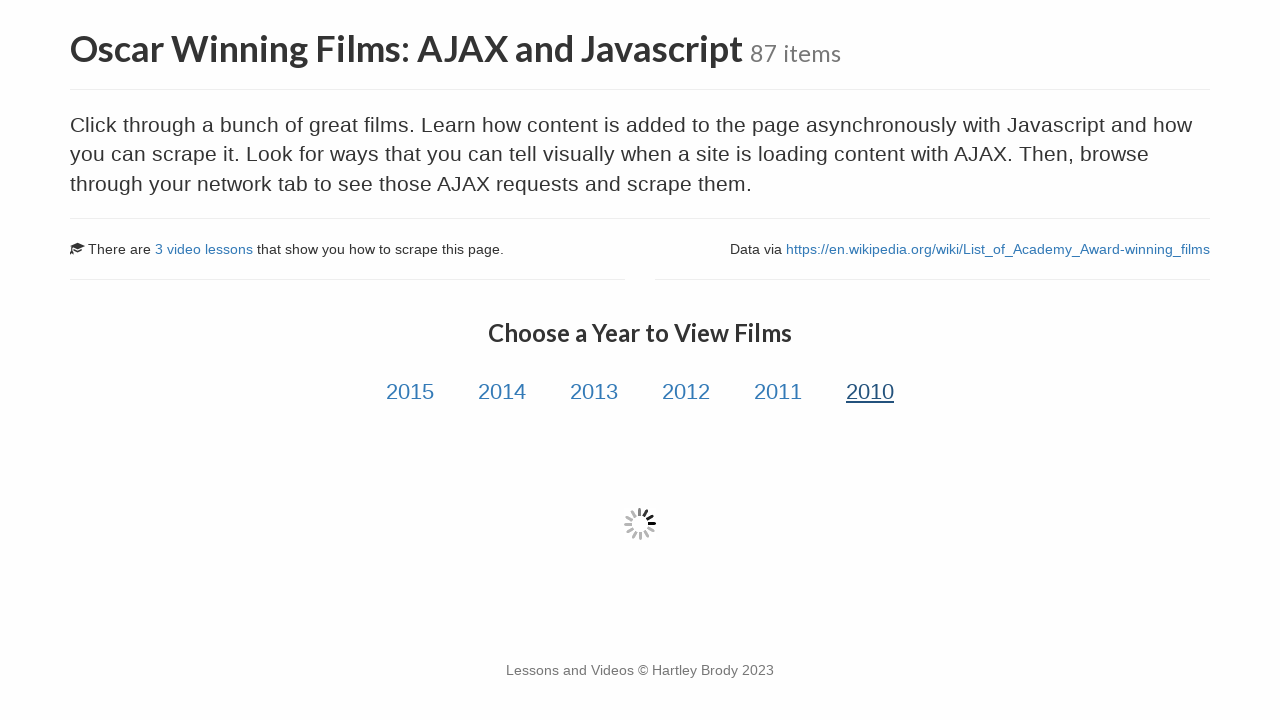

Film data table loaded for year link 6
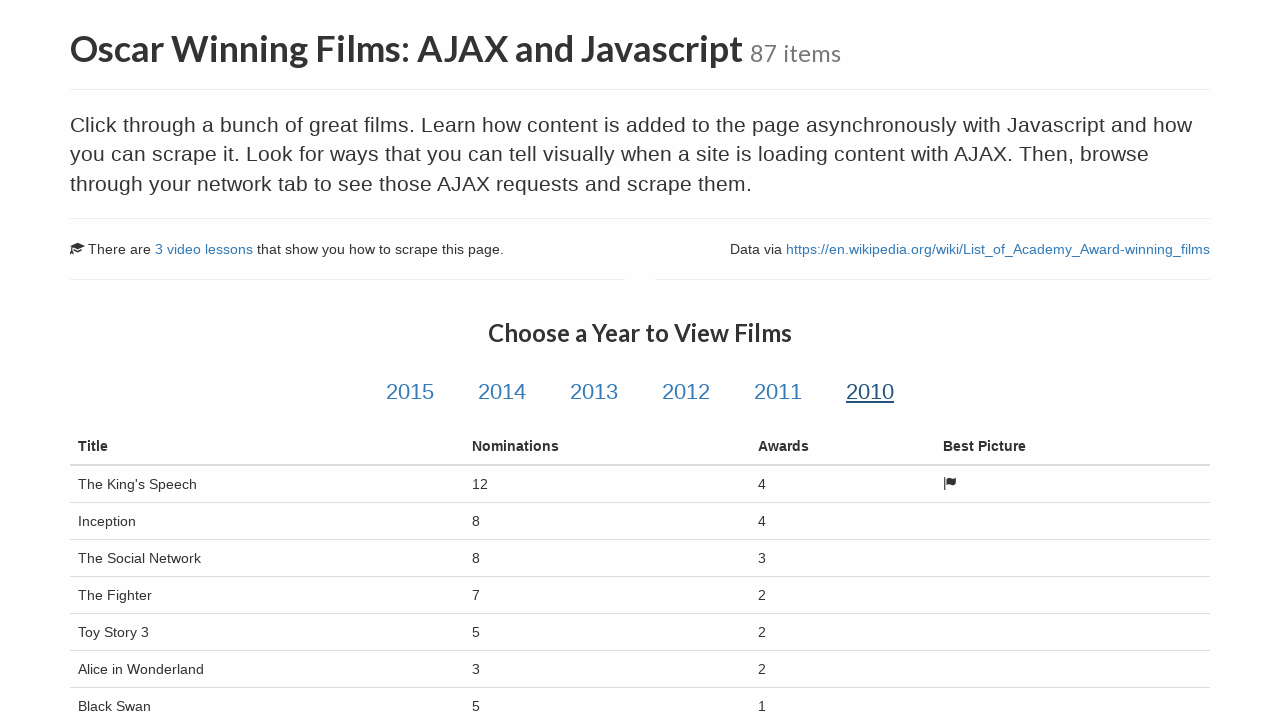

Film data verified for year link 6
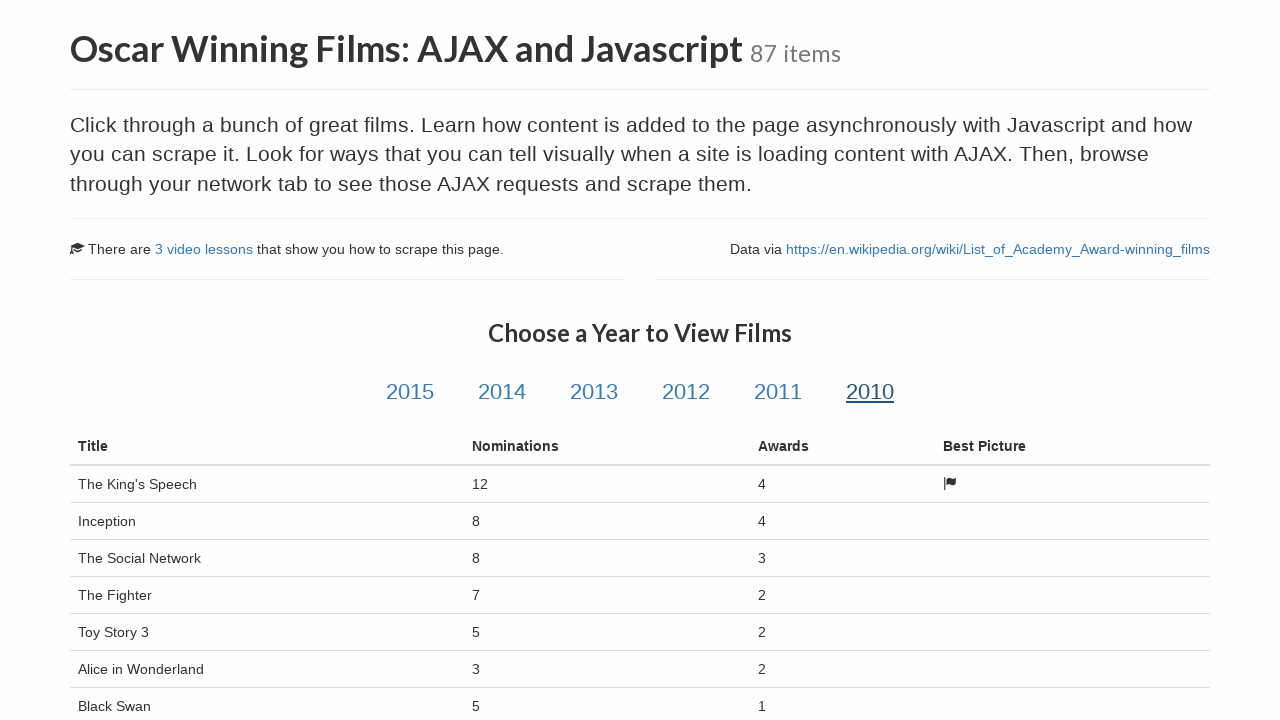

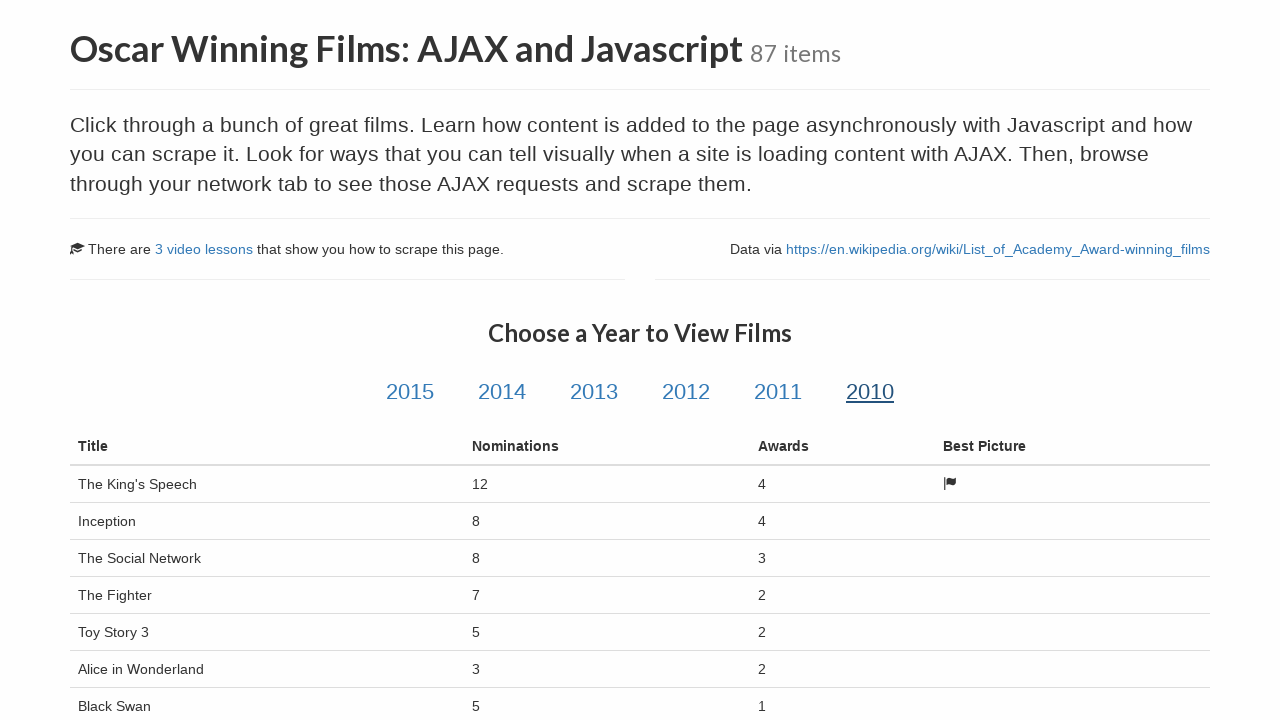